Tests form element interactions by verifying element display states, filling text fields, and clicking a radio button

Starting URL: https://automationfc.github.io/basic-form/index.html

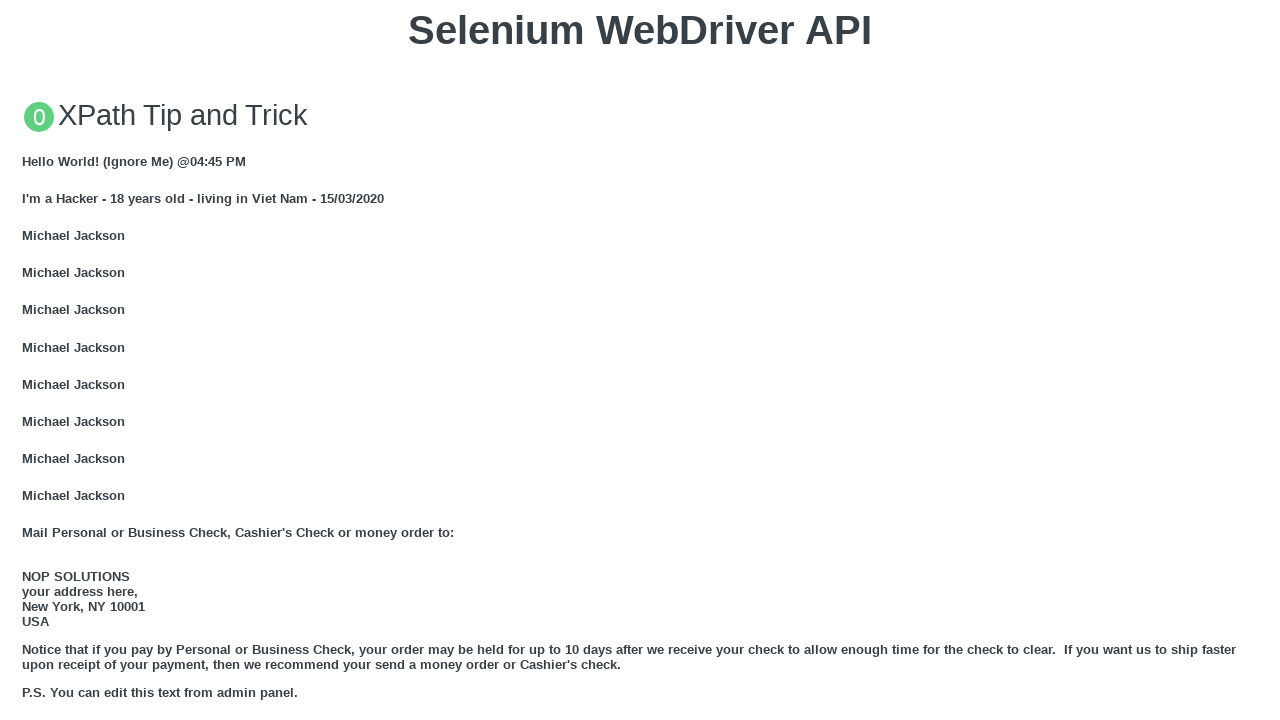

Verified email label is visible
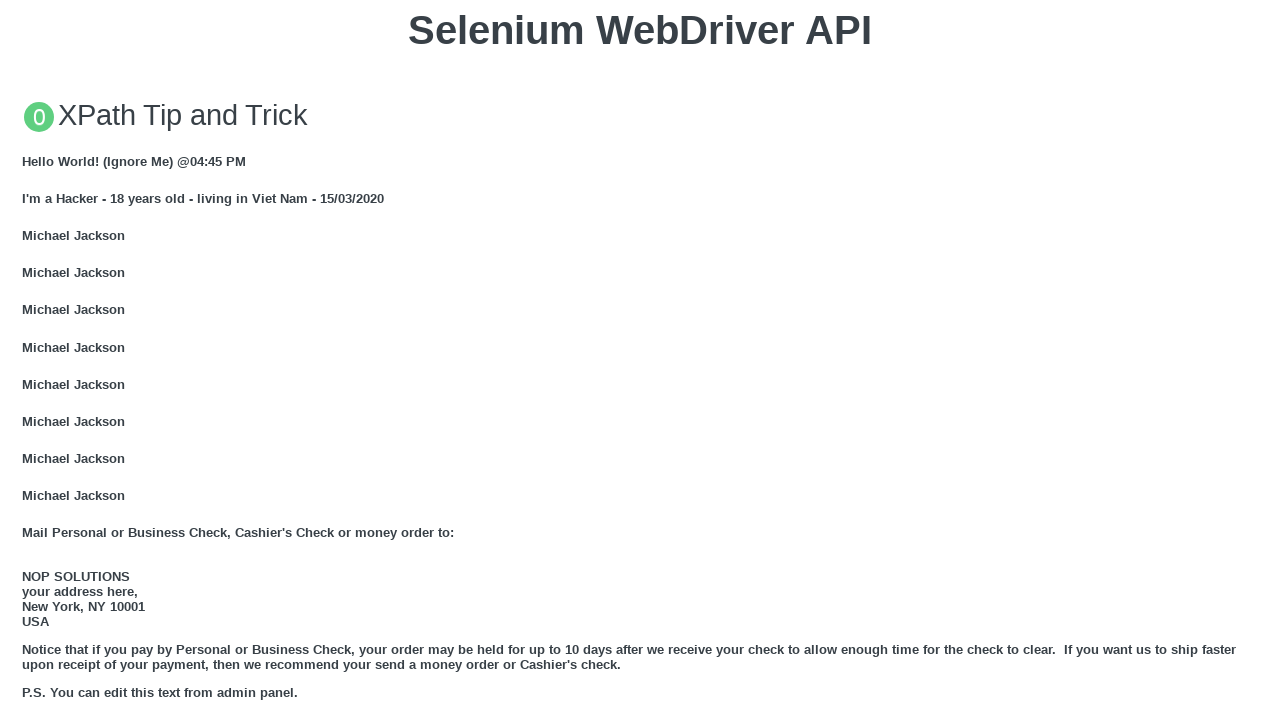

Verified Age label is visible
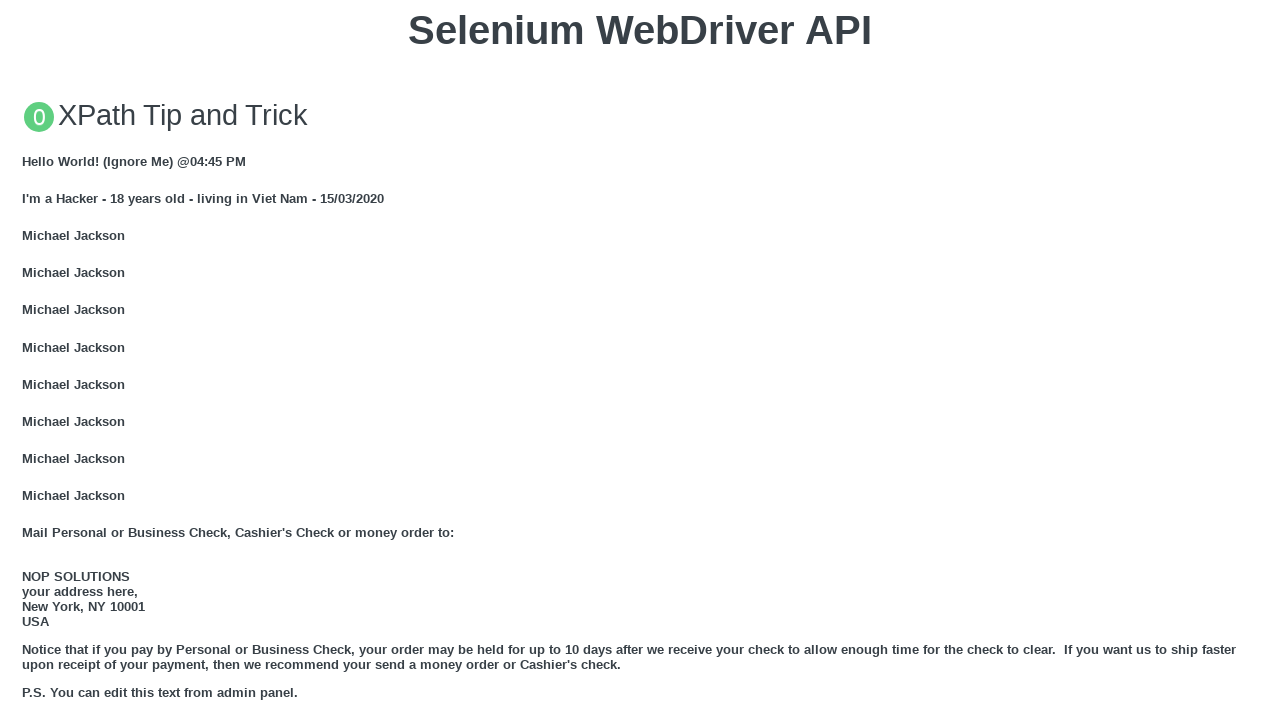

Verified under 18 label is visible
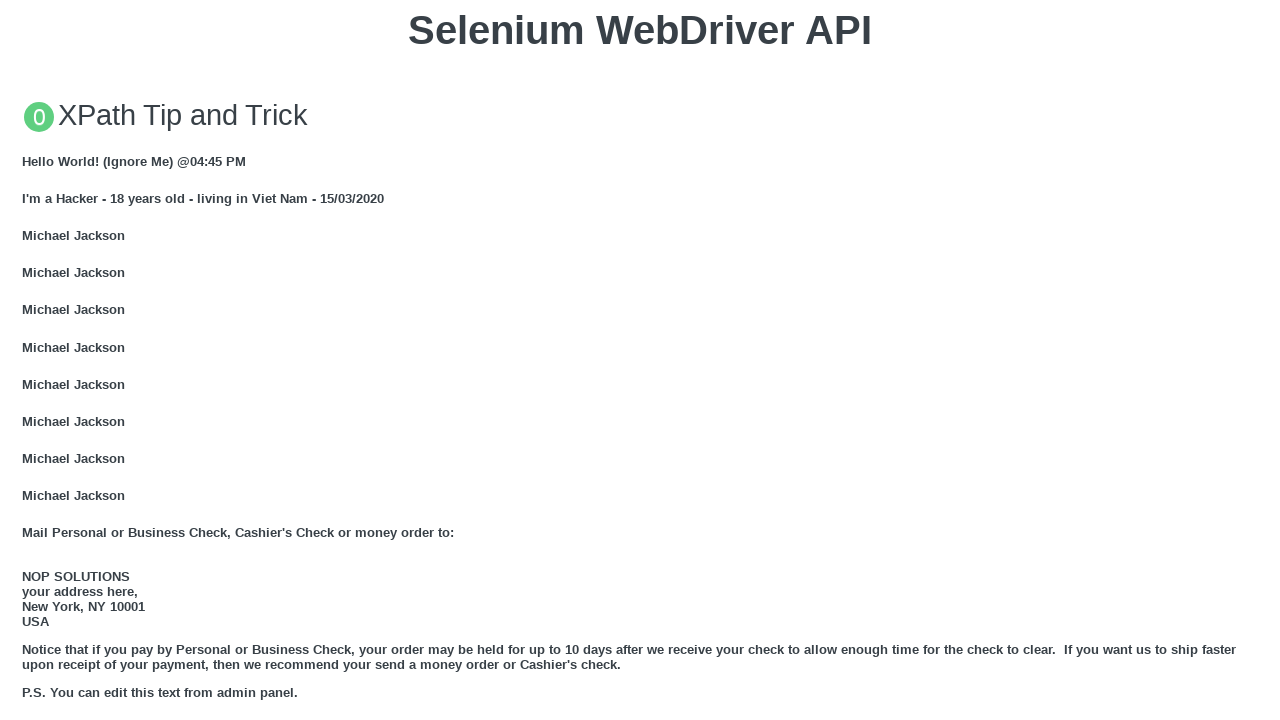

Verified education label is visible
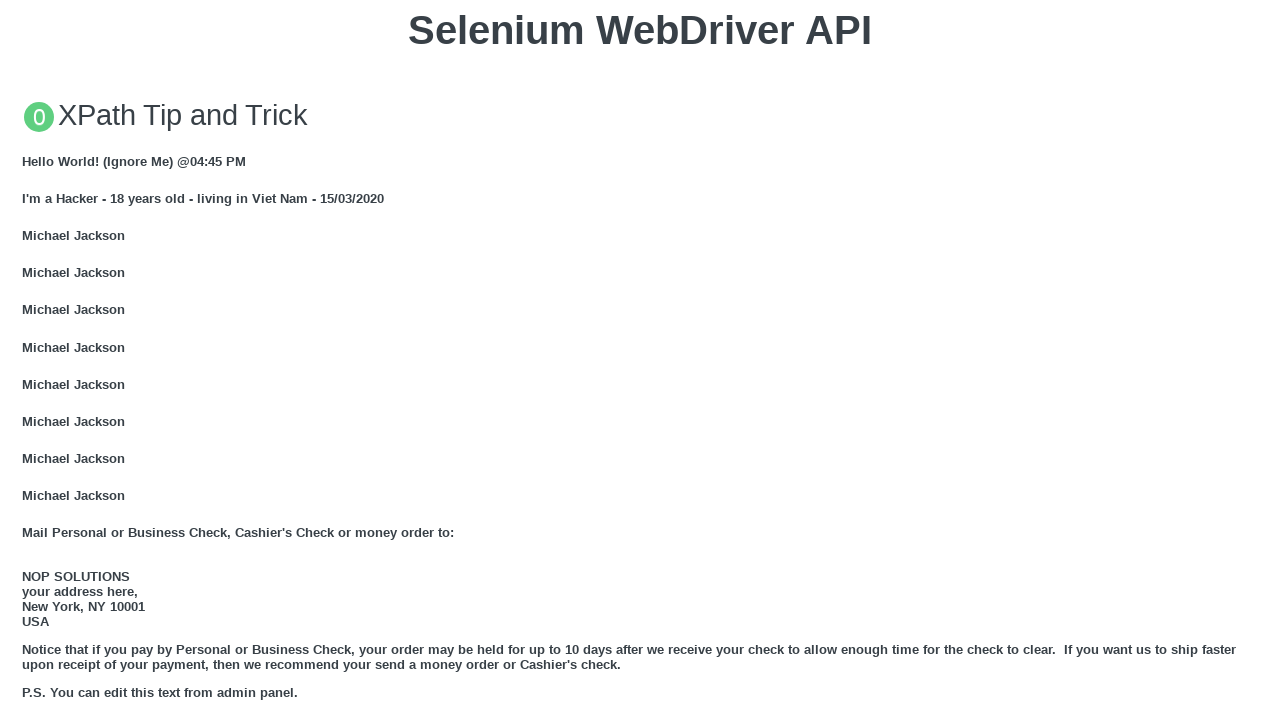

Filled email field with 'automation test Dinh abc xxx' on #mail
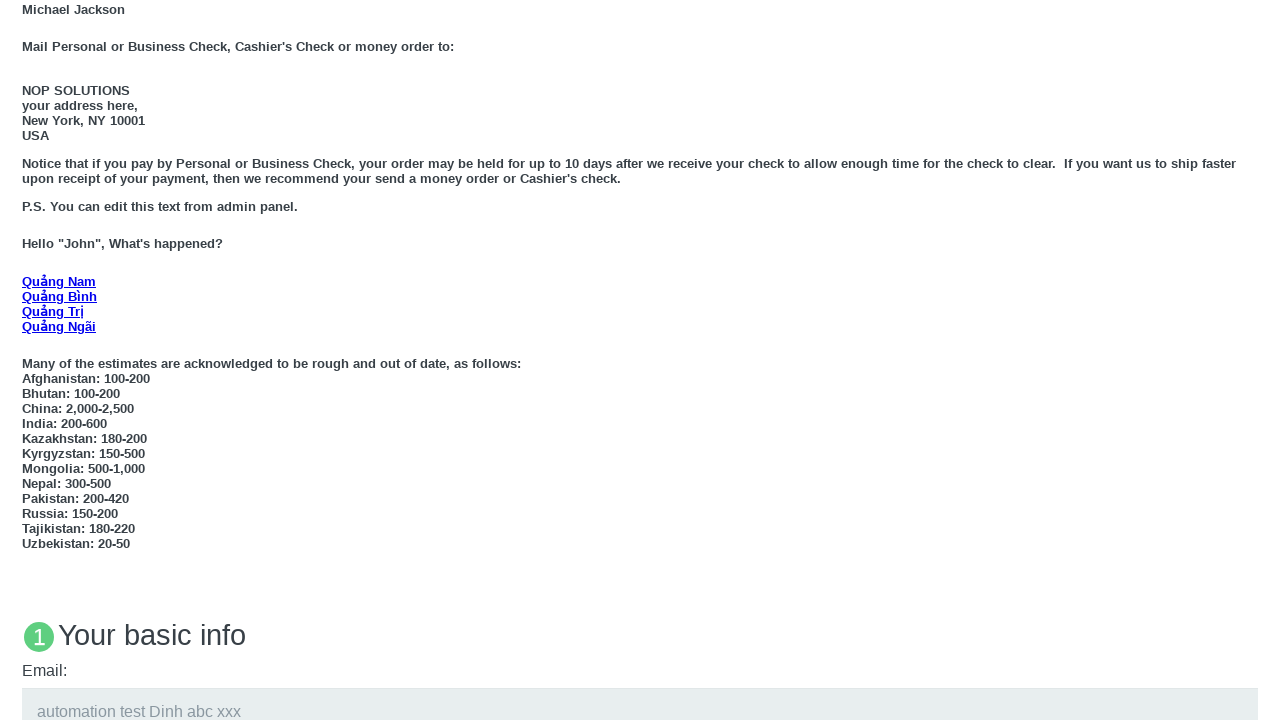

Filled education field with 'automation test Dinh abc xxx' on #edu
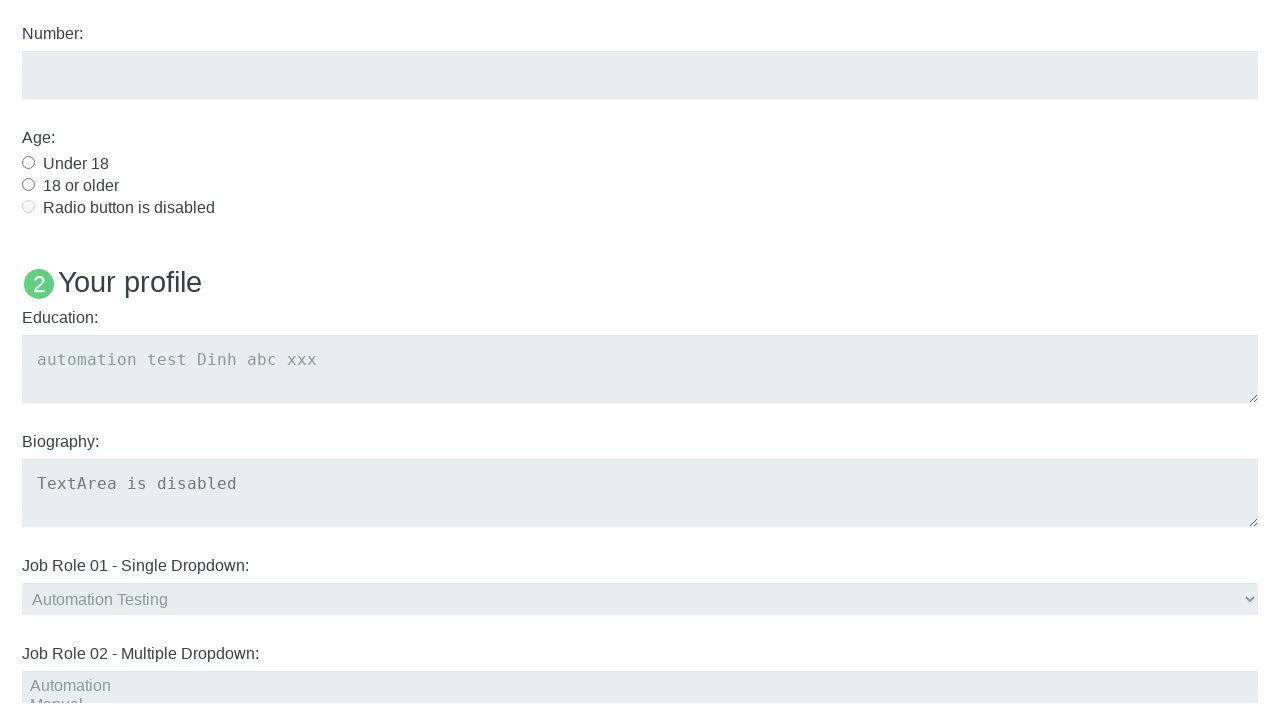

Clicked under 18 radio button at (28, 162) on #under_18
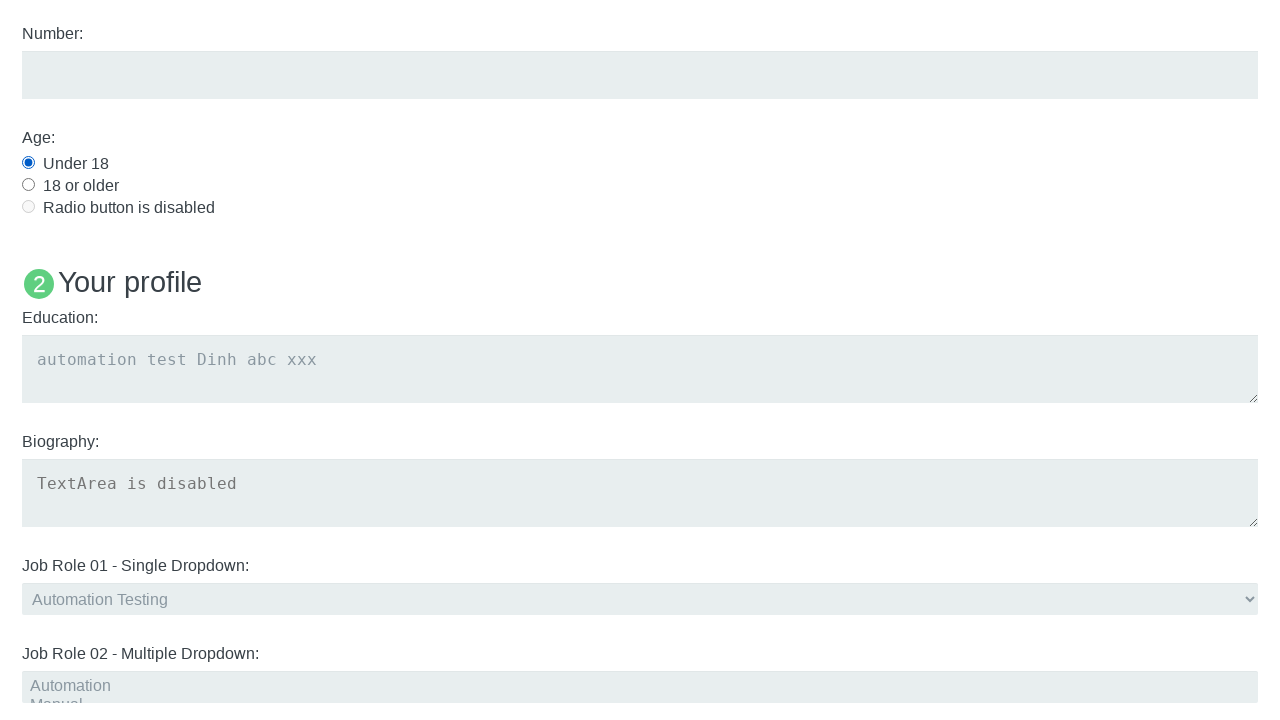

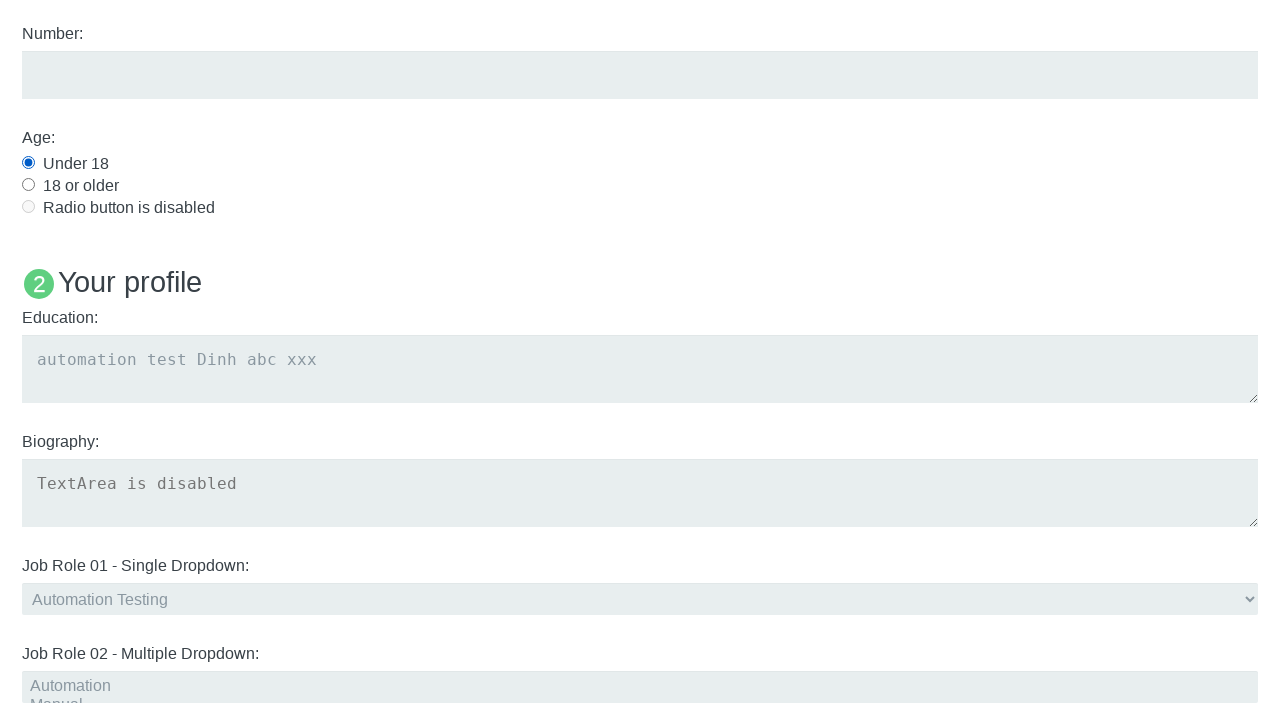